Tests AJAX loading panel functionality by clicking a calendar date link and waiting for the loading indicator to disappear

Starting URL: http://demos.telerik.com/aspnet-ajax/ajaxloadingpanel/functionality/explicit-show-hide/defaultcs.aspx

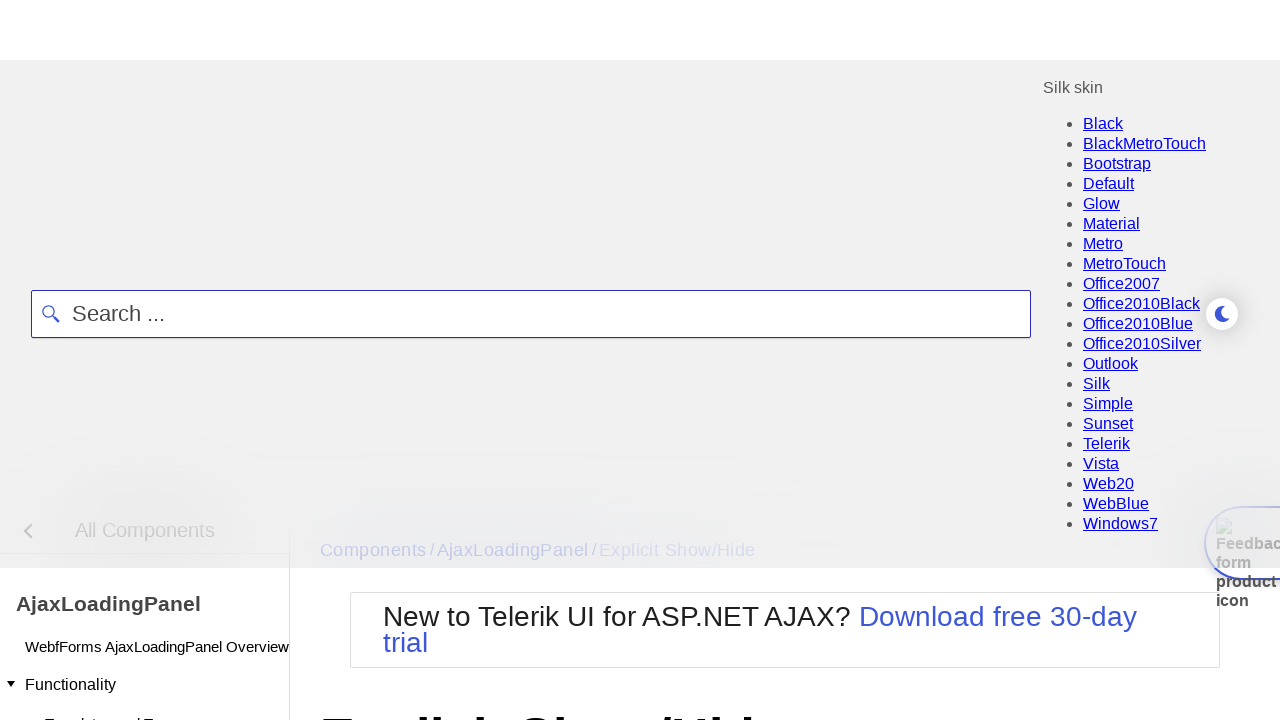

Clicked on calendar date link '4' at (449, 704) on text=4
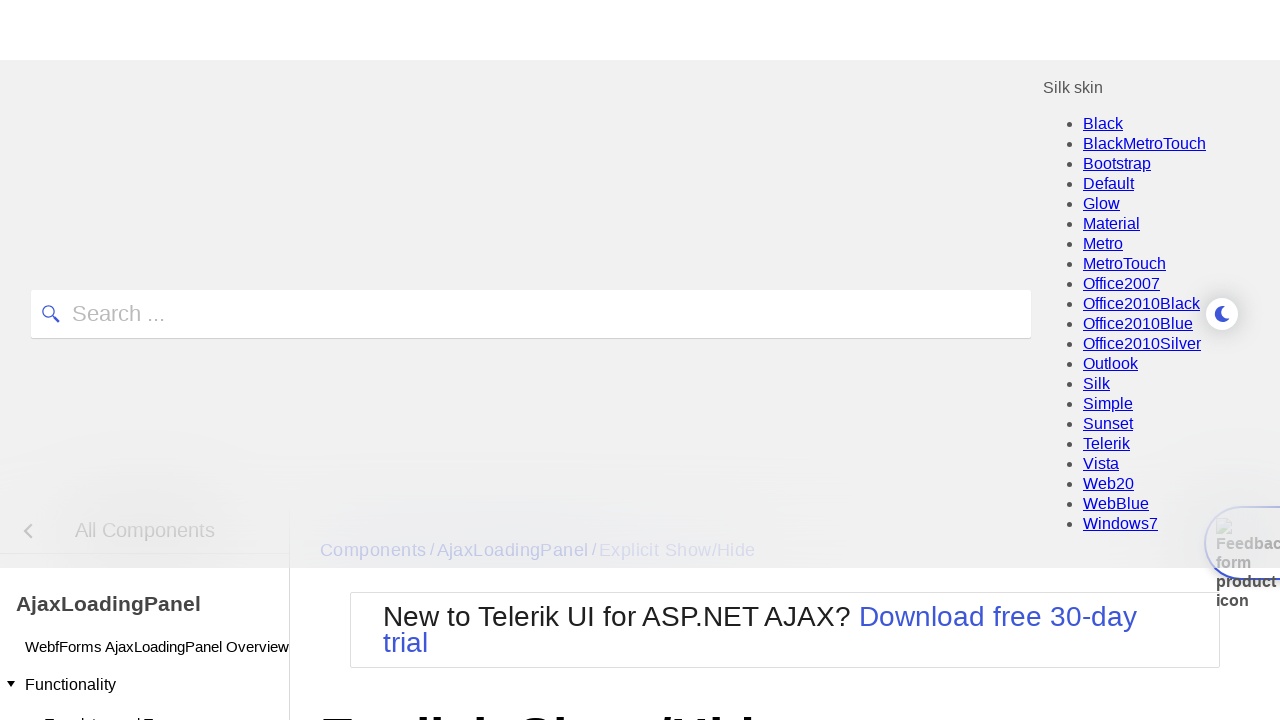

AJAX loading panel disappeared
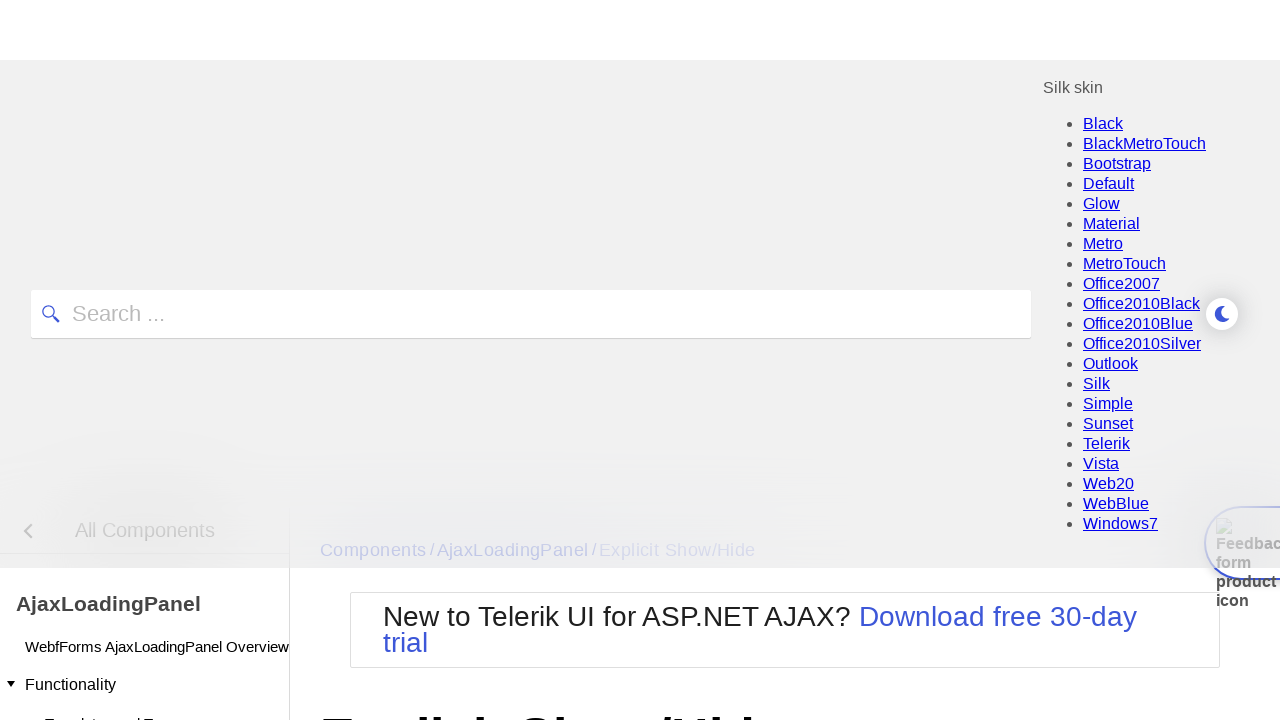

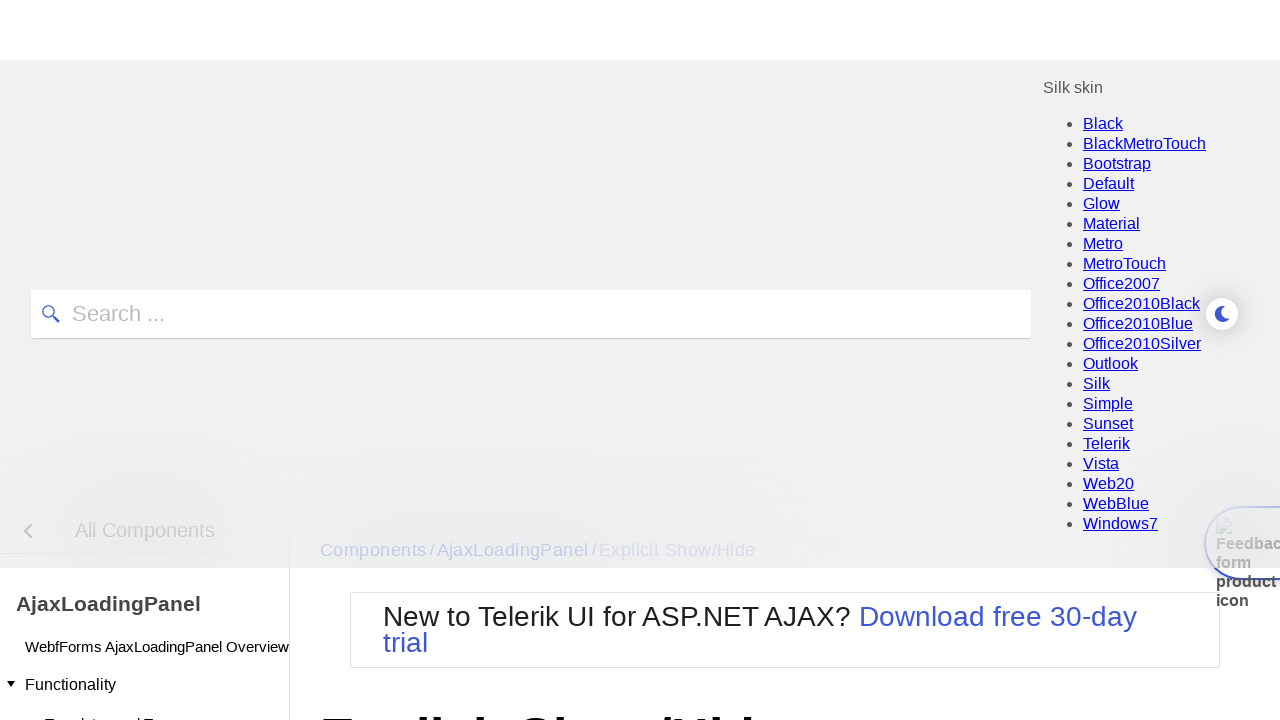